Tests textbox editability by waiting for a textbox to become editable before typing, and verifying another textbox is not editable, then typing additional text.

Starting URL: http://only-testing-blog.blogspot.in/2014/01/textbox.html

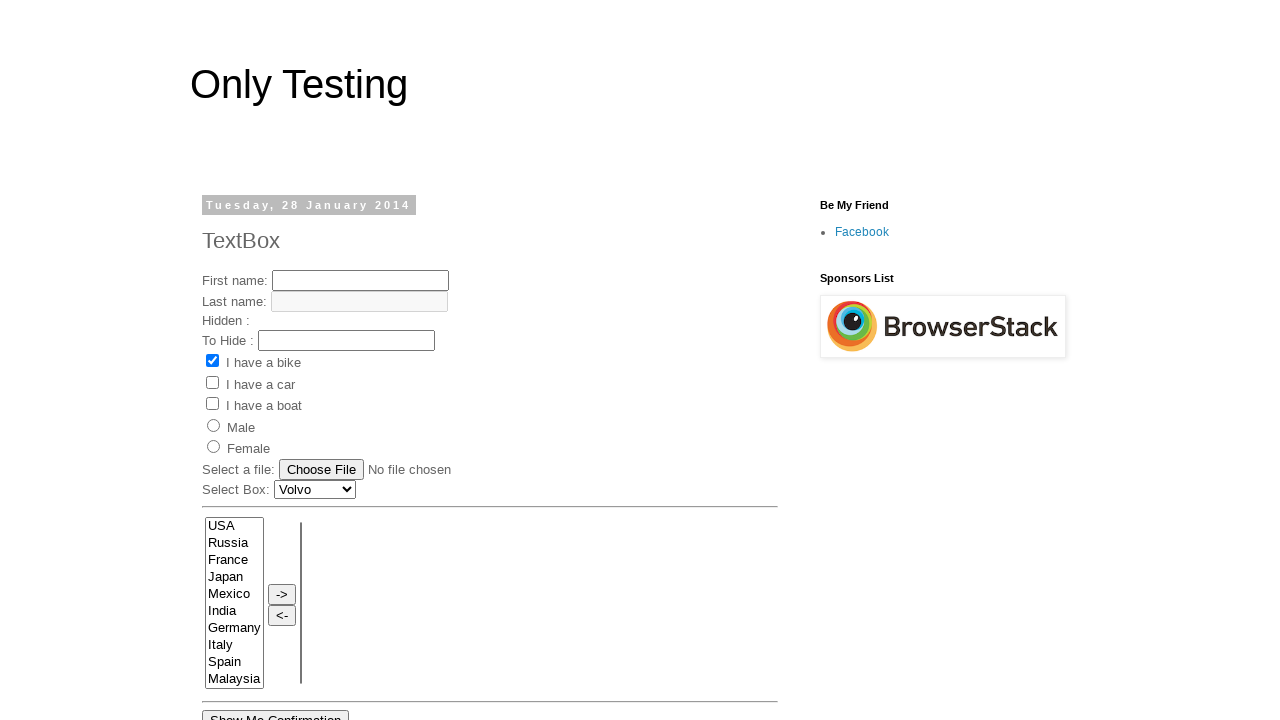

Waited for second textbox to become editable
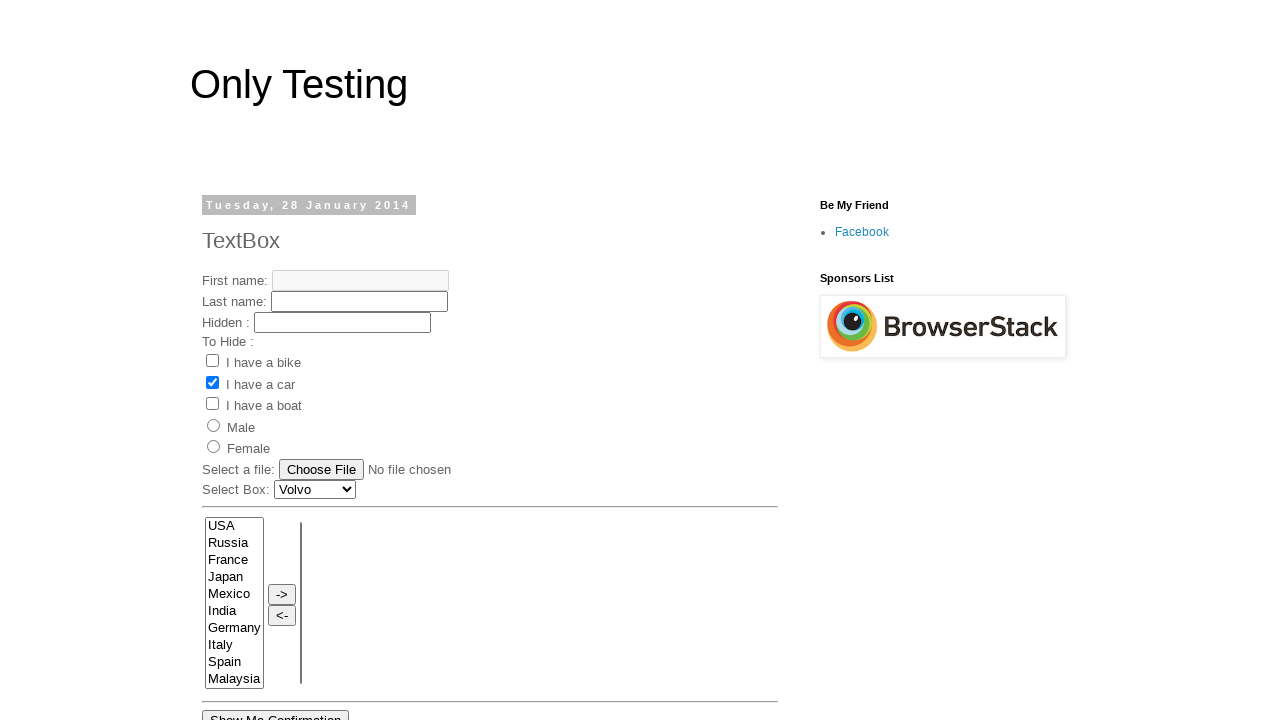

Filled second textbox with 'Now i can type here' on #text2
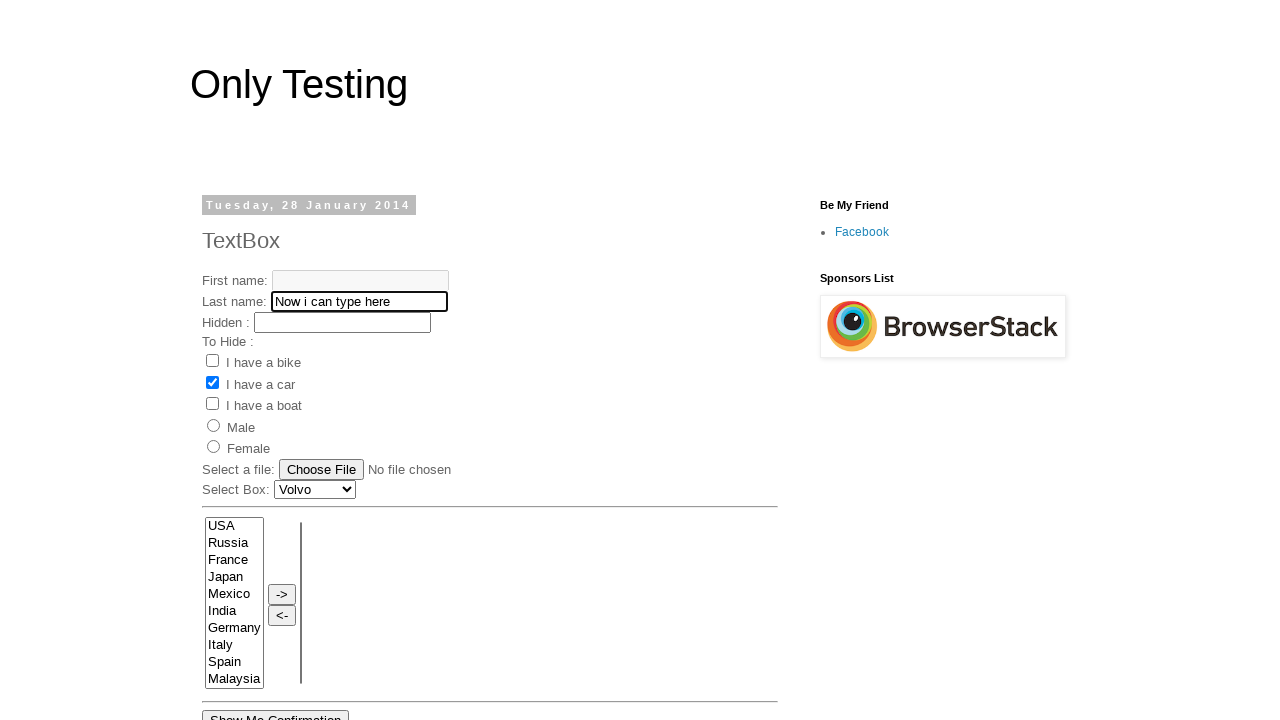

Verified first textbox is not editable (disabled or readonly)
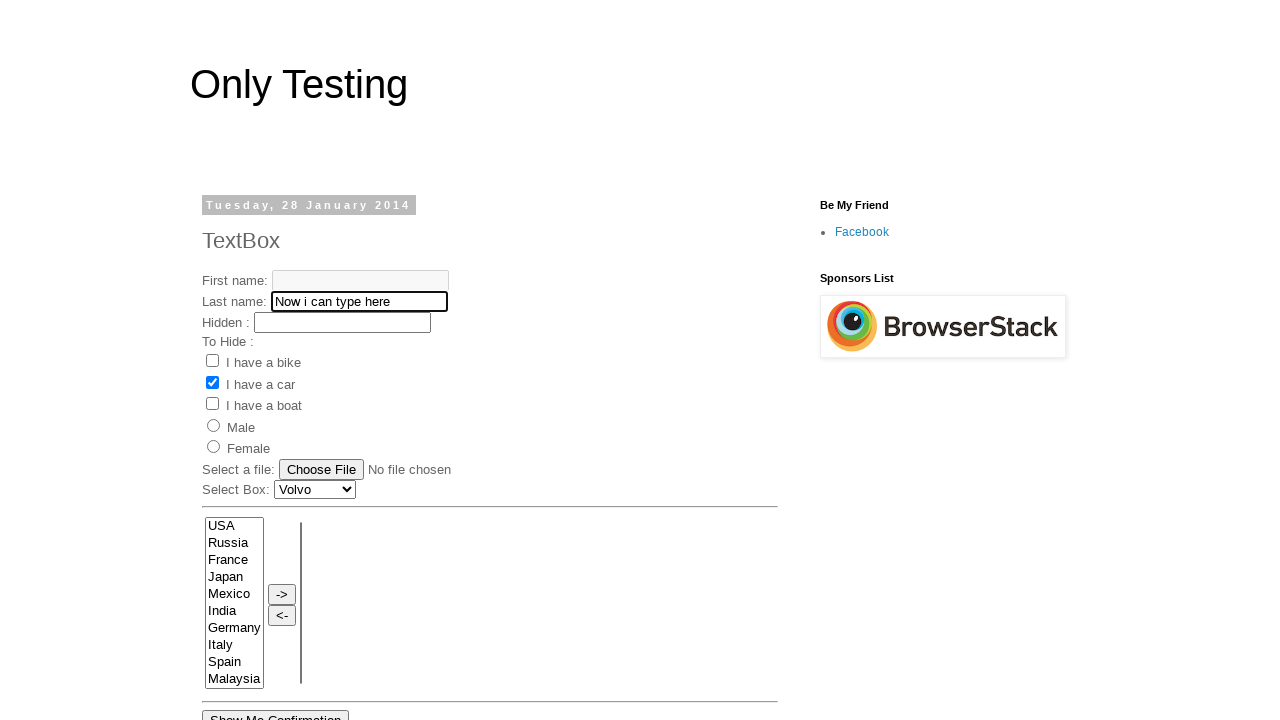

Filled second textbox with 'Now First Name field is not editable' on #text2
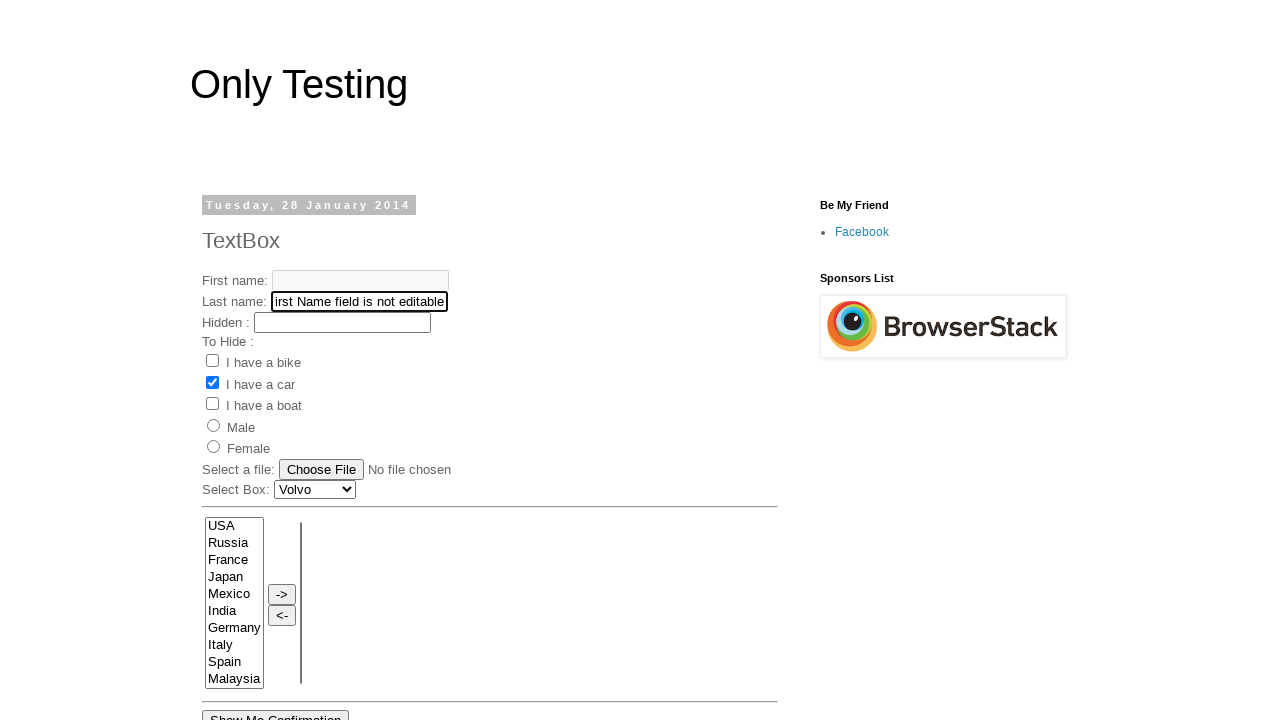

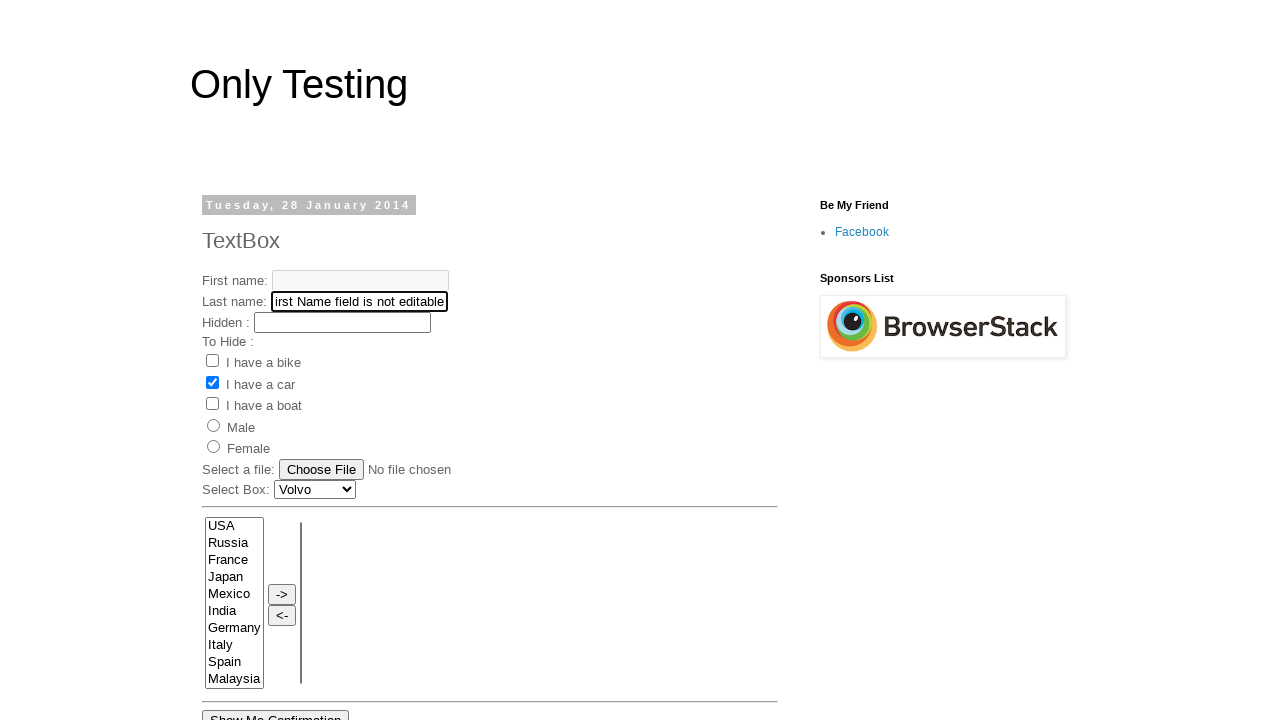